Tests handling a JavaScript alert popup by clicking a link to trigger the alert, then accepting it

Starting URL: https://www.selenium.dev/documentation/en/webdriver/js_alerts_prompts_and_confirmations/

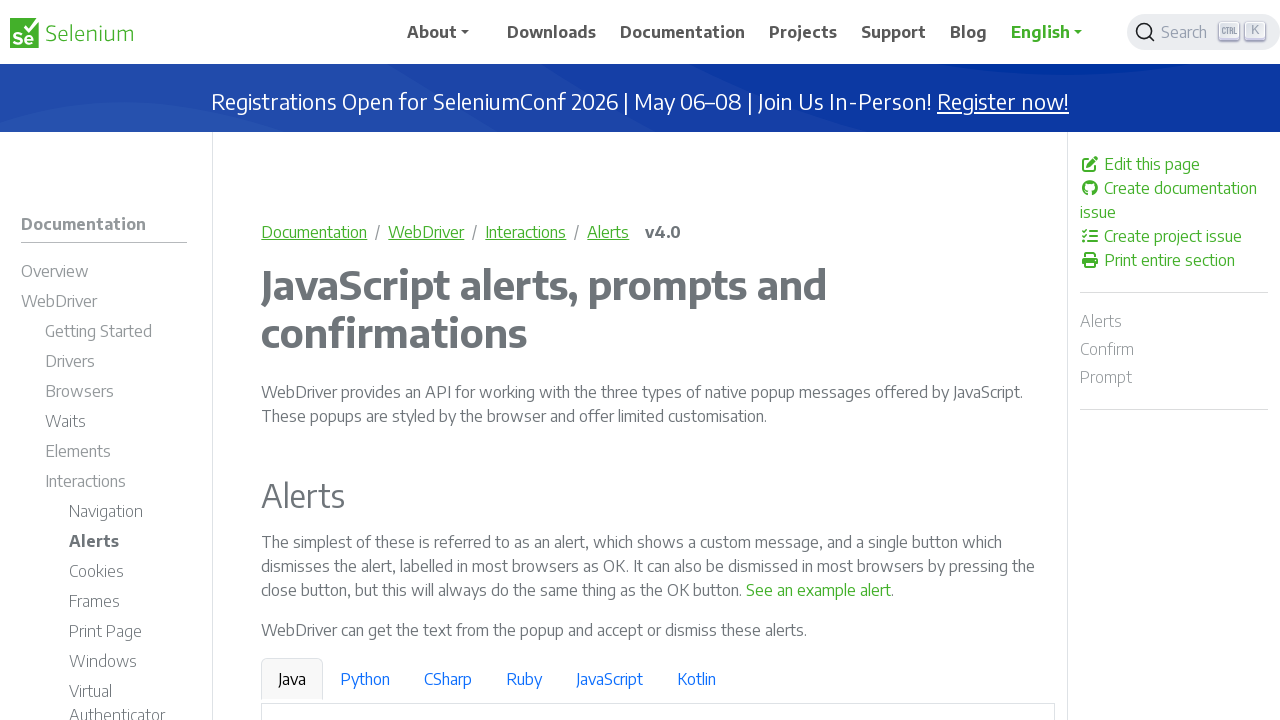

Clicked link to trigger JavaScript alert popup at (819, 590) on a[onclick*='window.alert']
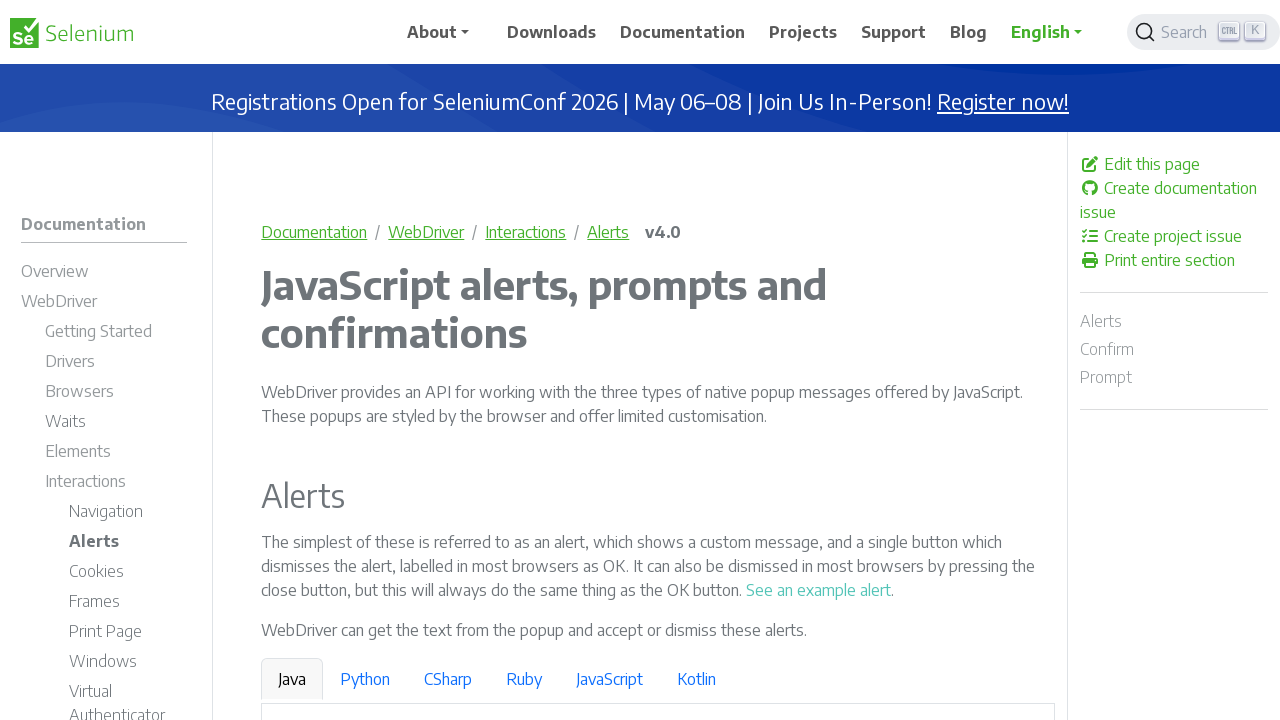

Set up event handler to accept alert dialog
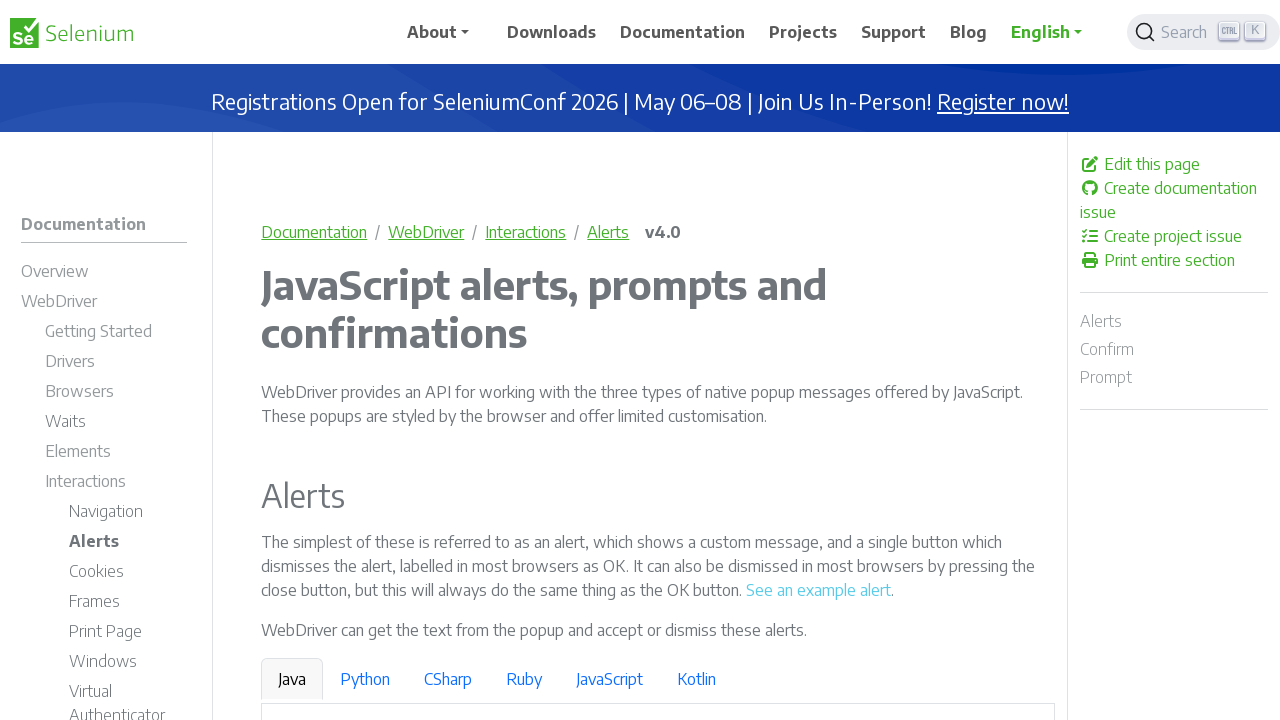

Waited for alert dialog to be processed
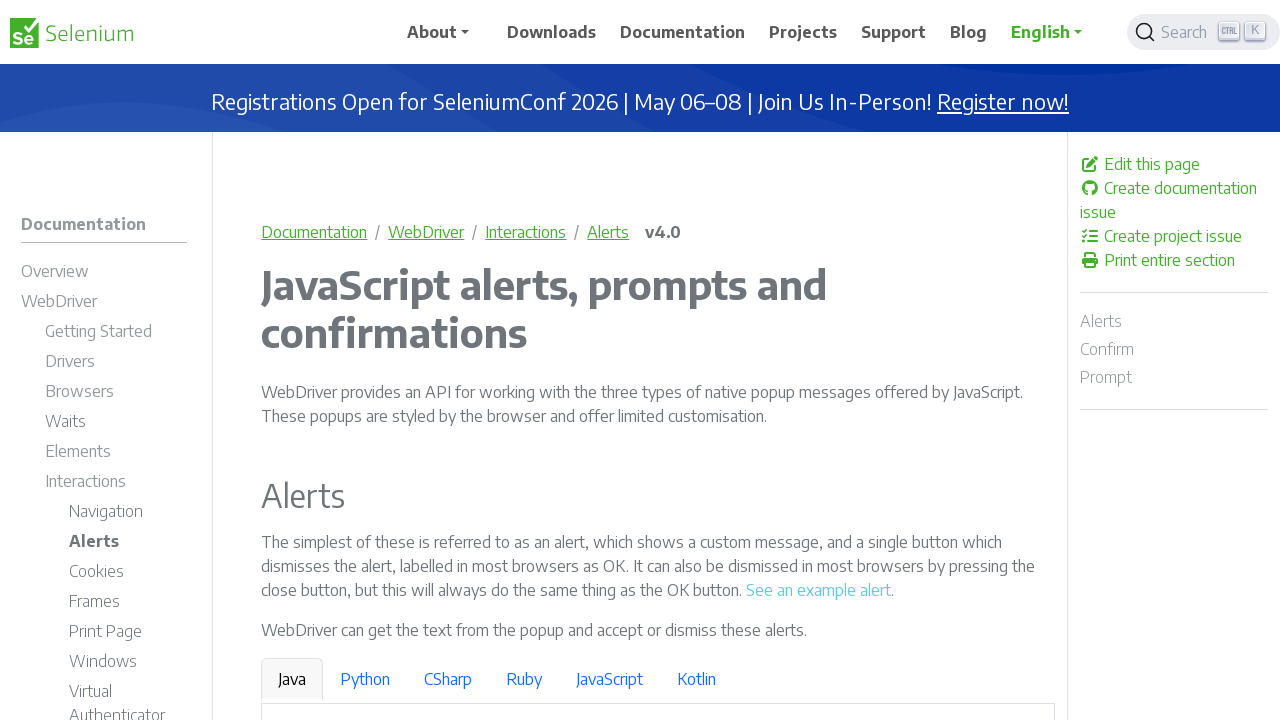

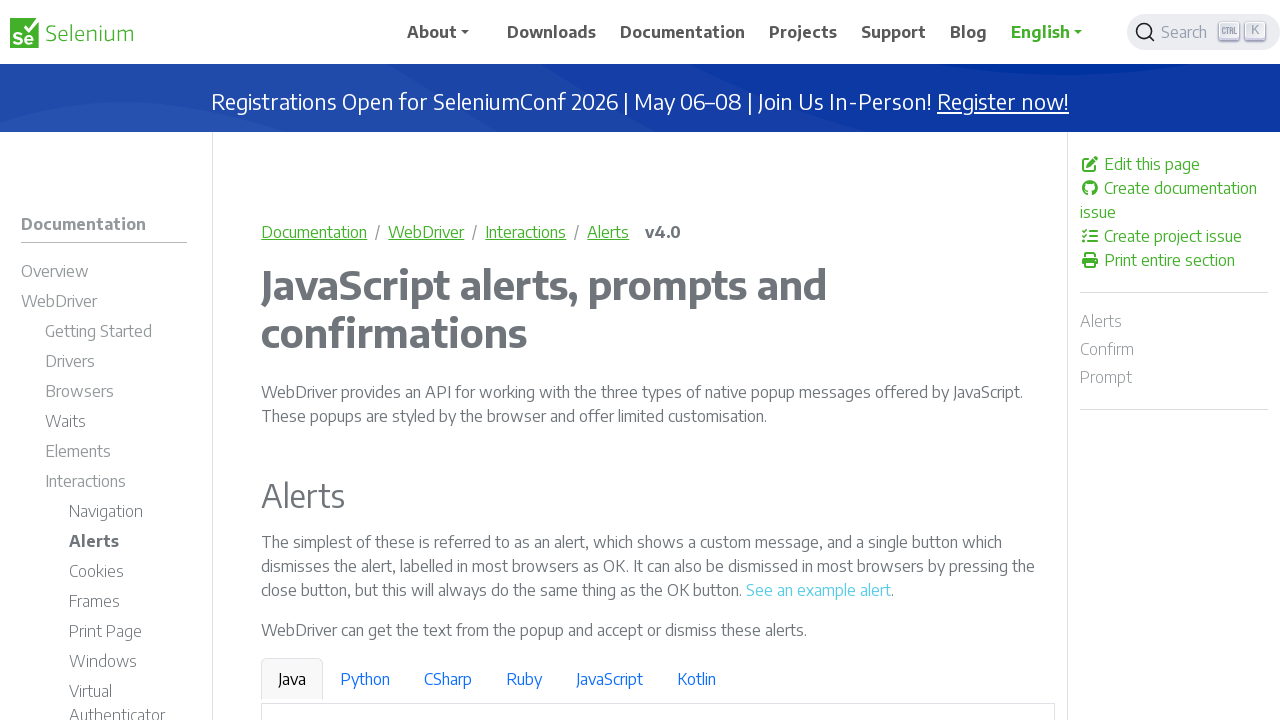